Navigates to a Selenium test form and fills in a text input field

Starting URL: https://www.selenium.dev/selenium/web/web-form.html

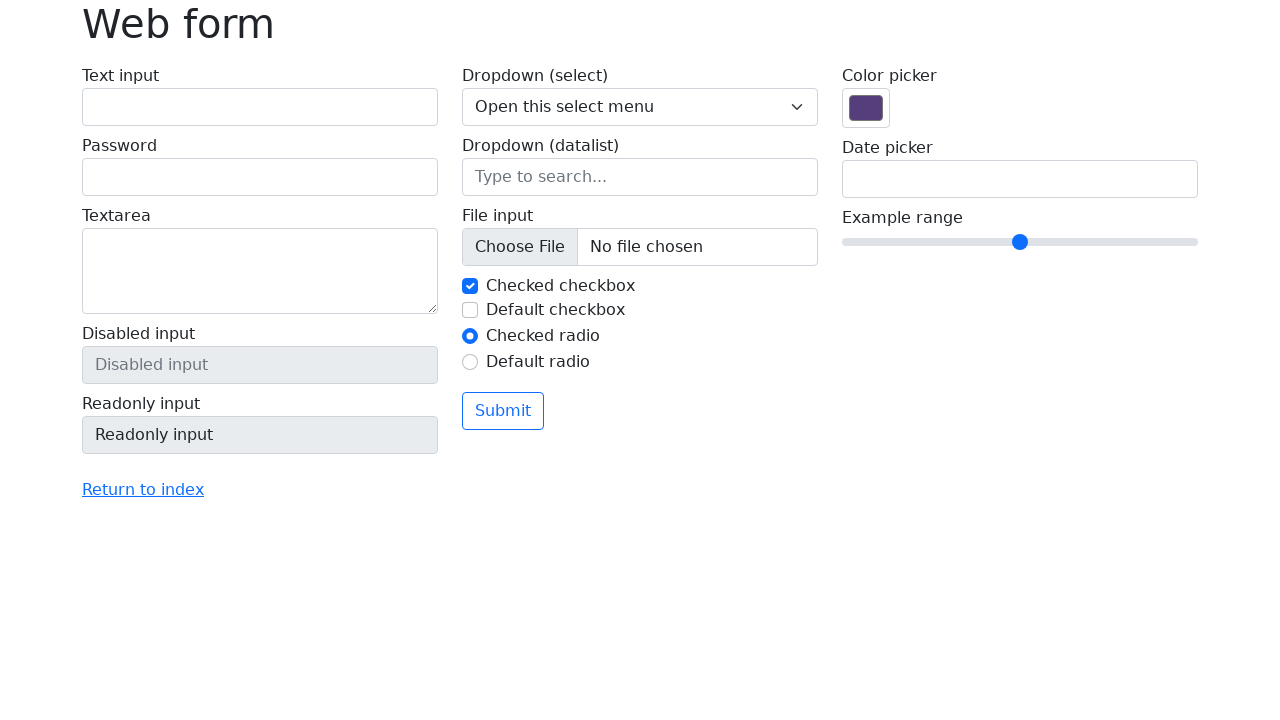

Filled text input field with 'Test' on #my-text-id
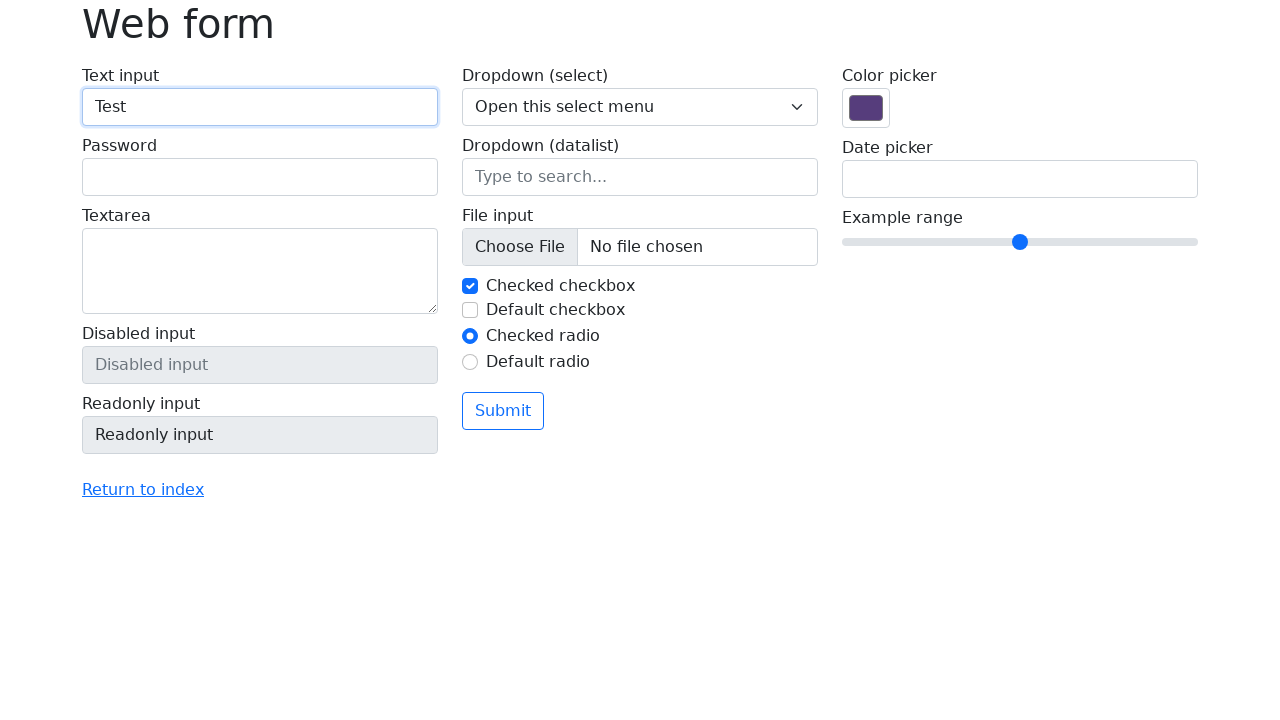

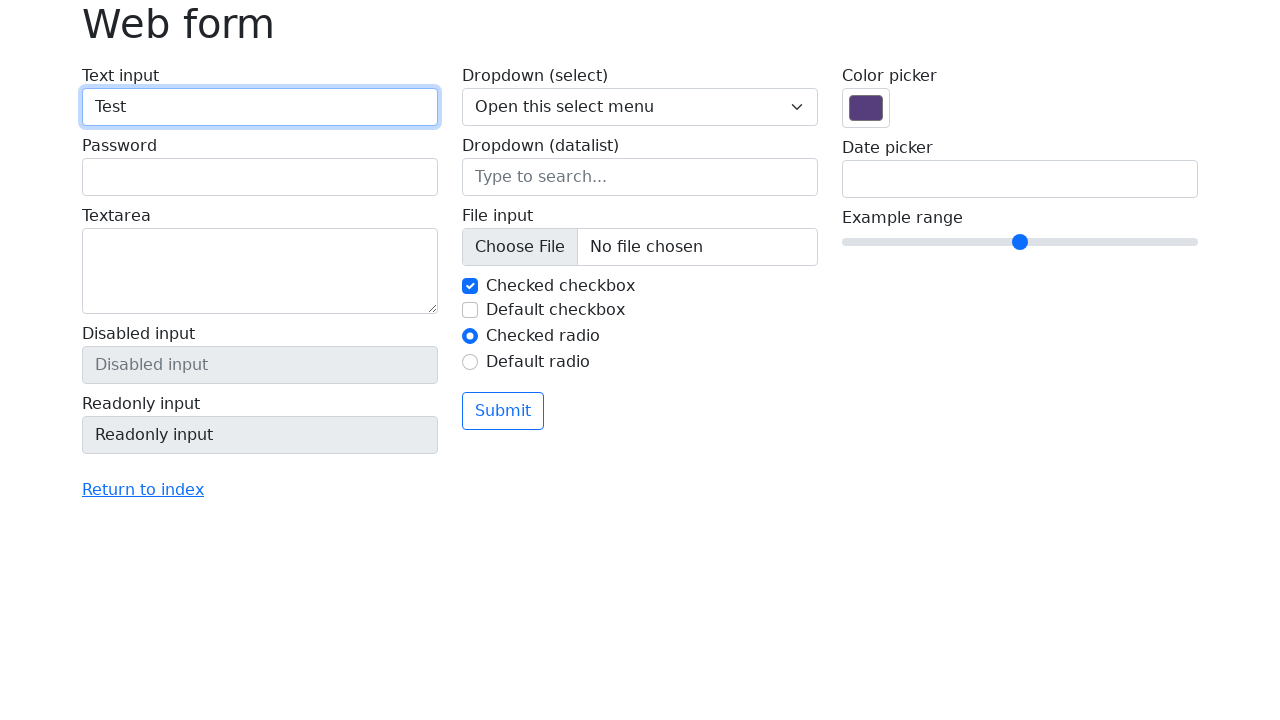